Tests the Yes radio button on DemoQA by navigating to the Radio Button page, clicking the Yes option, and verifying the selection text appears

Starting URL: https://demoqa.com

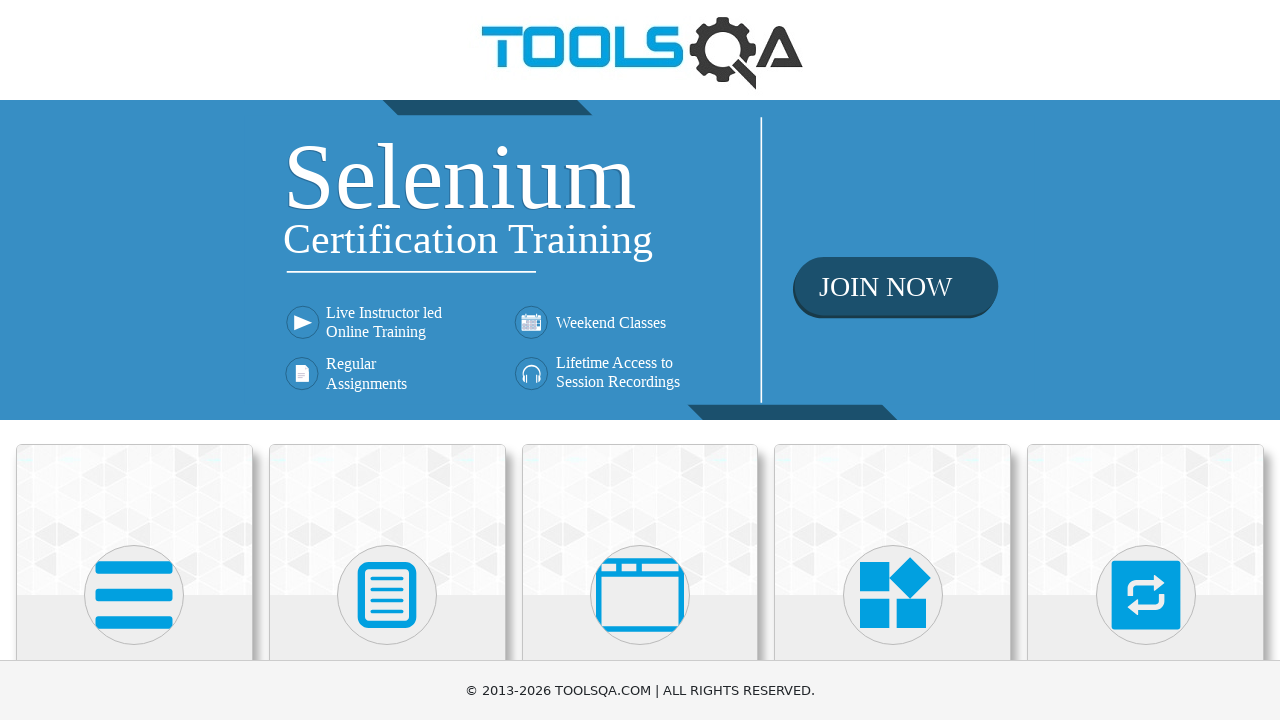

Clicked Elements section from main menu at (134, 360) on text=Elements
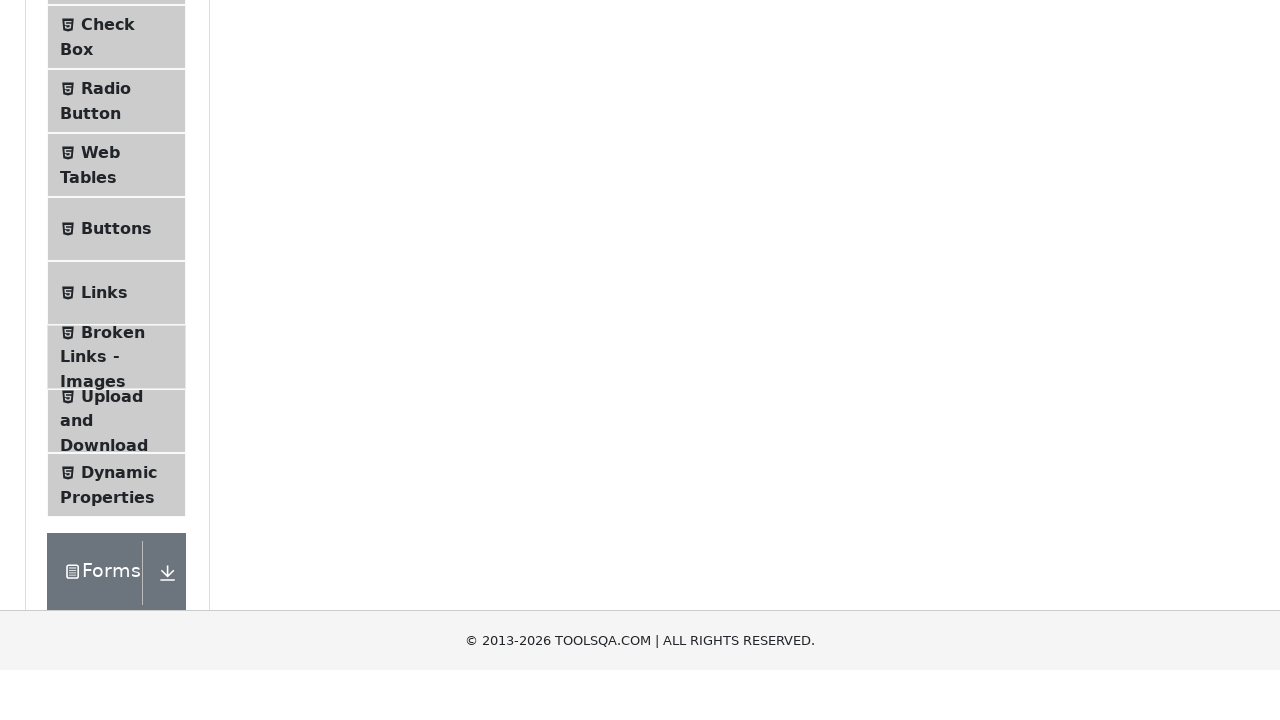

Clicked Radio Button in side menu at (106, 376) on text=Radio Button
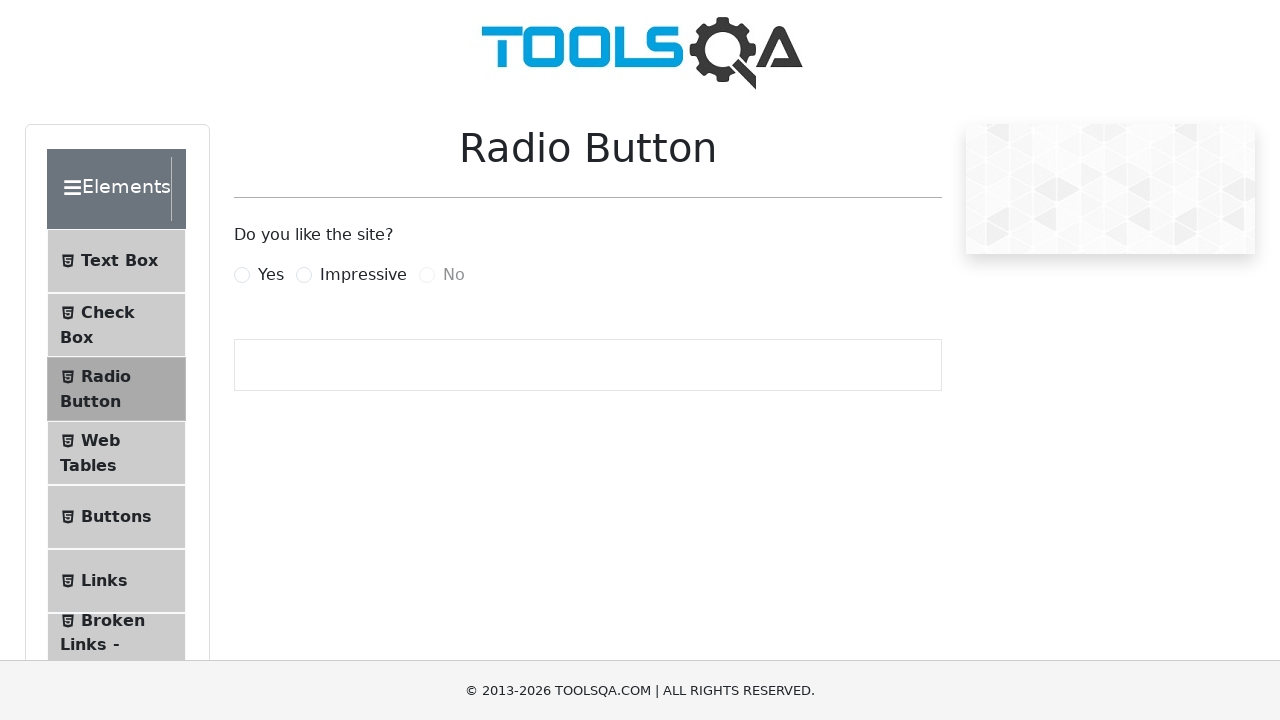

Clicked the Yes radio button at (271, 275) on label[for='yesRadio']
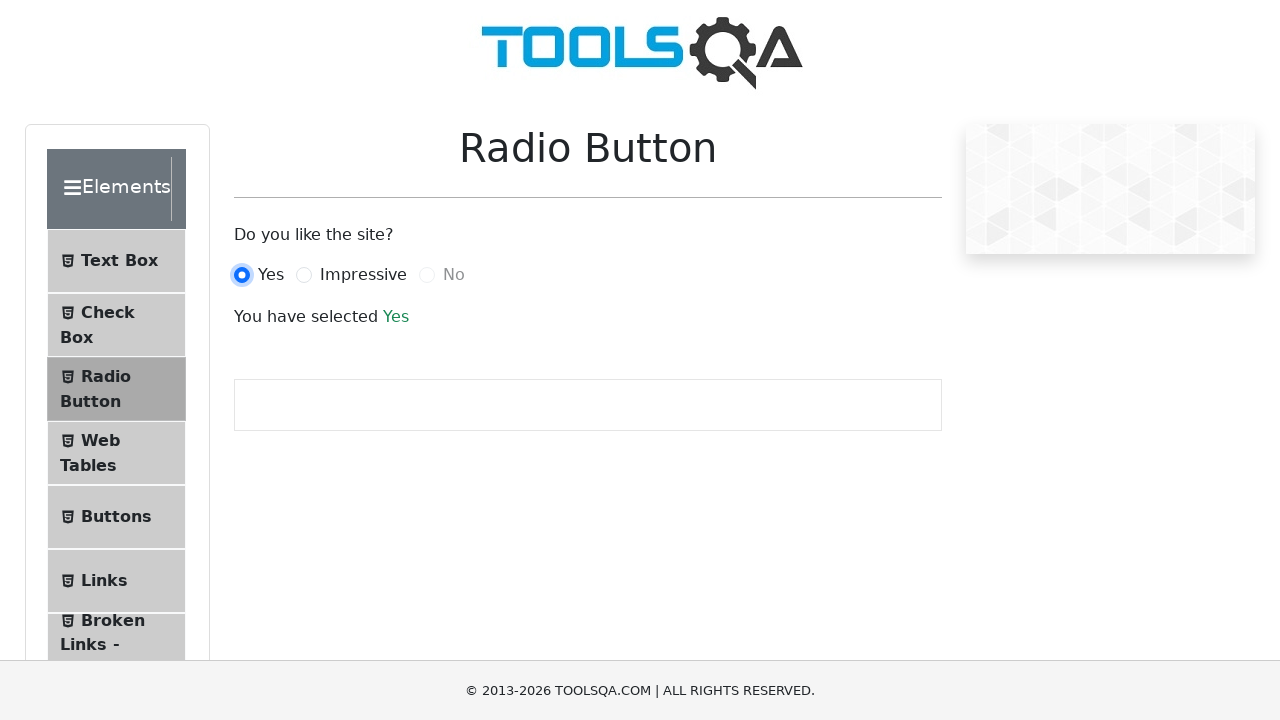

Verified the selection text 'You have selected Yes' is displayed
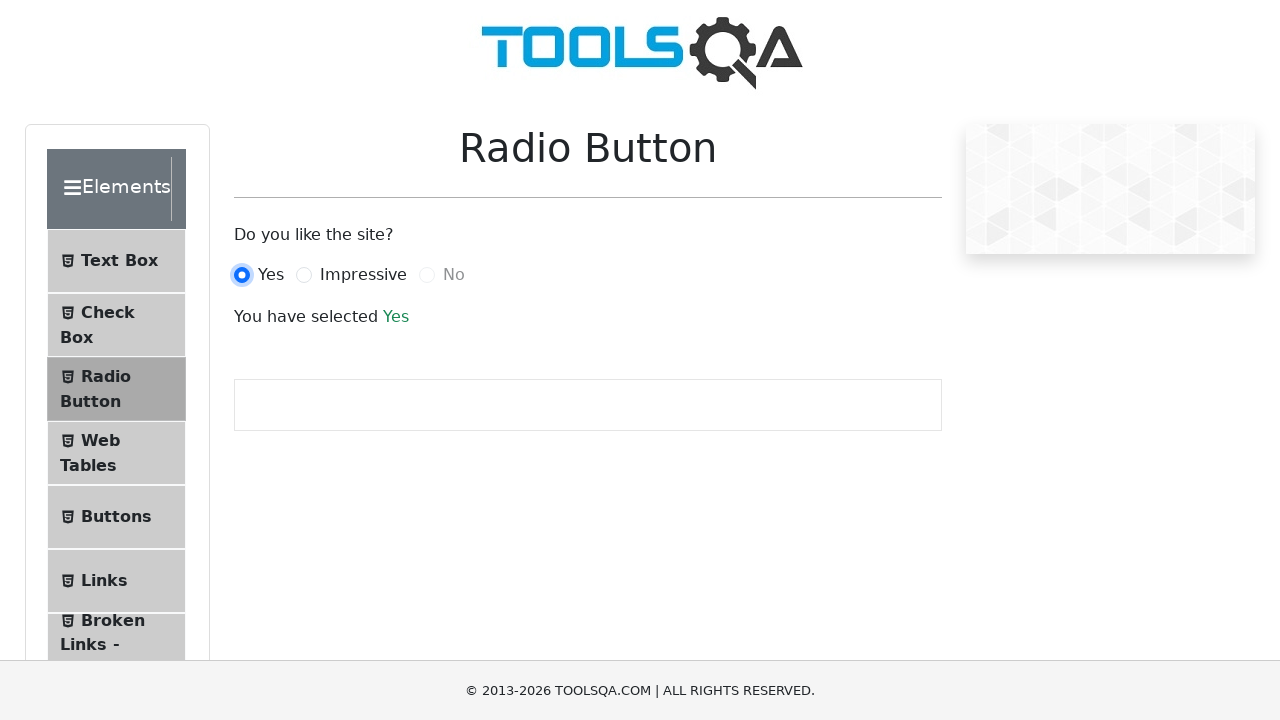

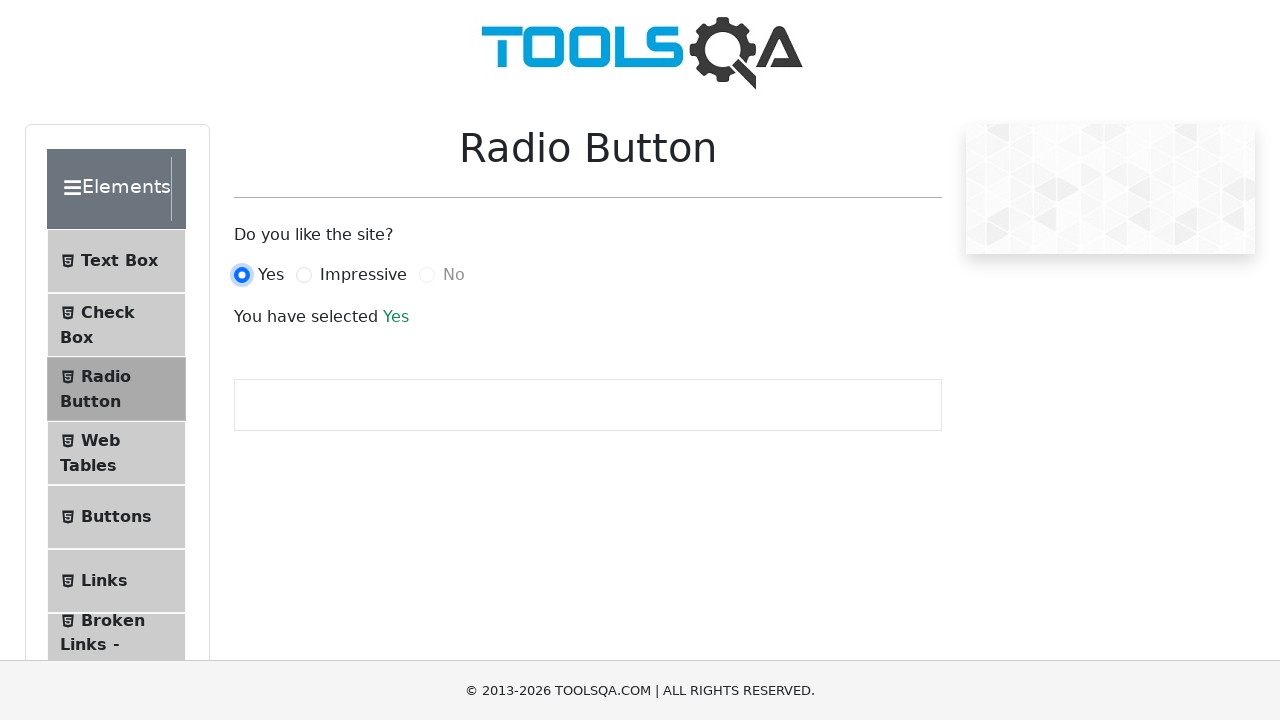